Navigates to Selenium website, locates the "Getting Started" heading, performs a right-click context action on it, and scrolls down the page multiple times using keyboard simulation.

Starting URL: https://www.selenium.dev/

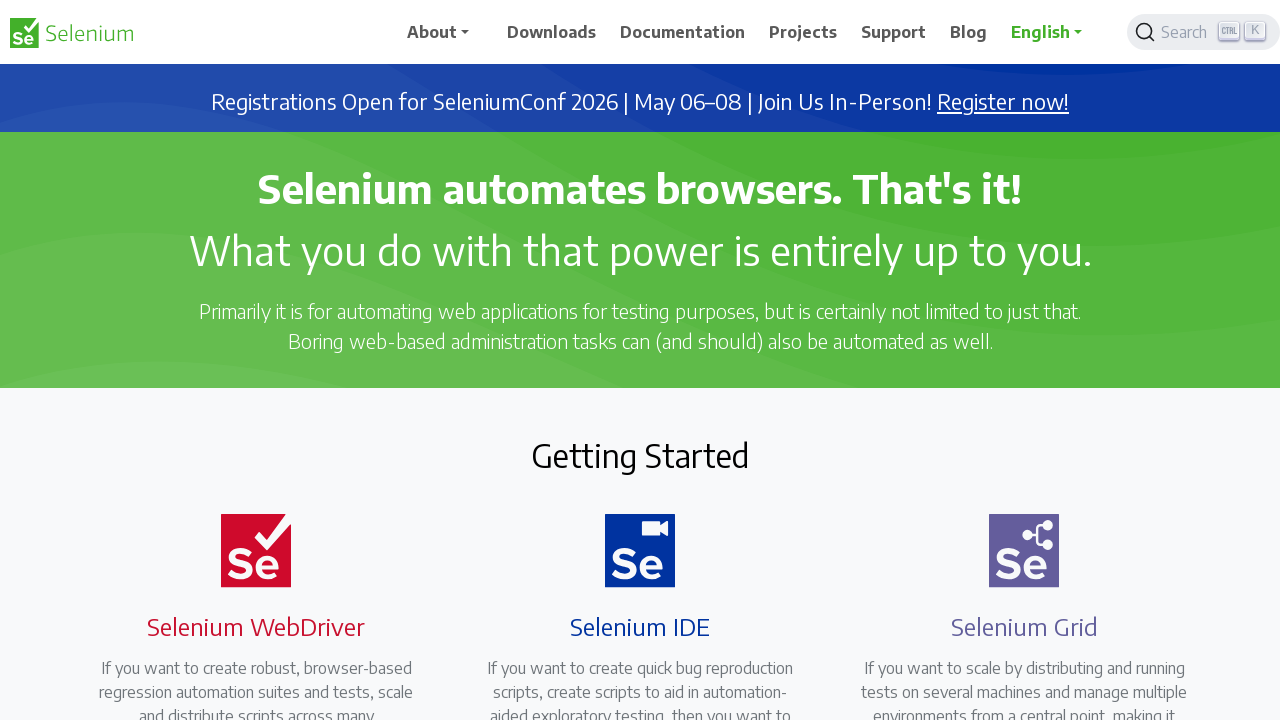

Located and waited for 'Getting Started' heading element
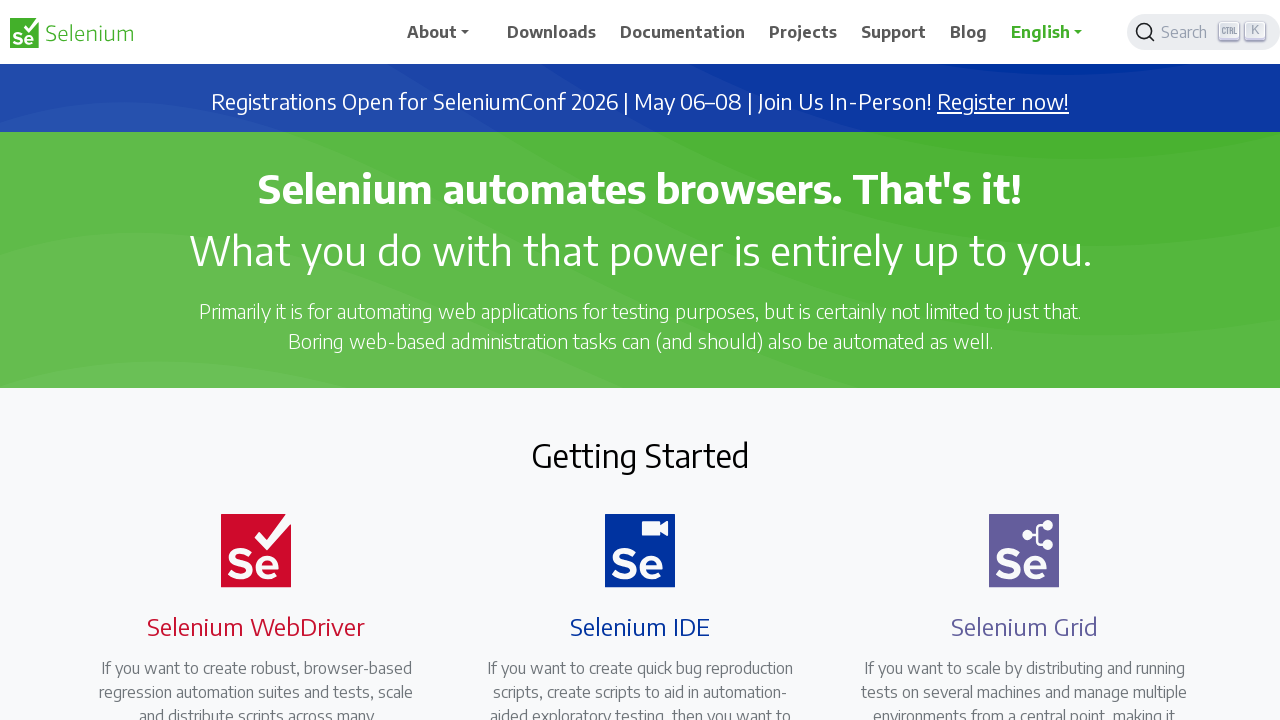

Performed right-click (context click) on 'Getting Started' heading at (640, 455) on xpath=//h2[text()='Getting Started']
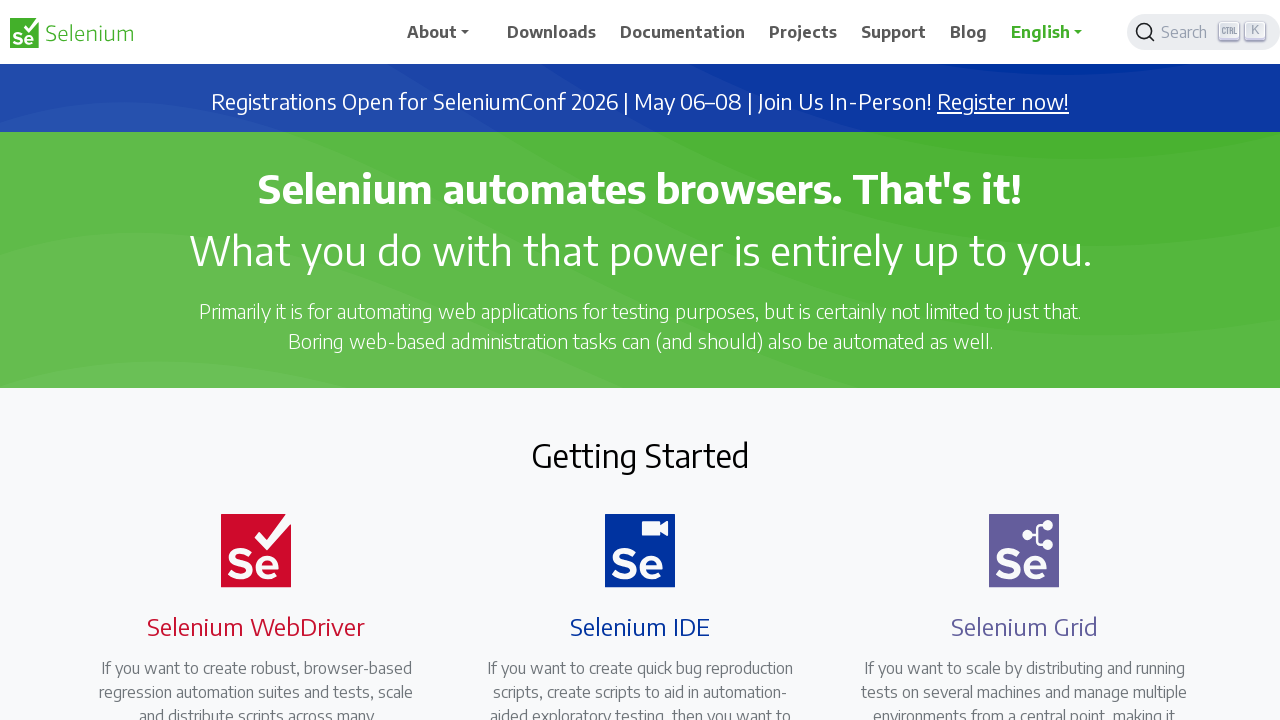

Closed context menu by pressing Escape
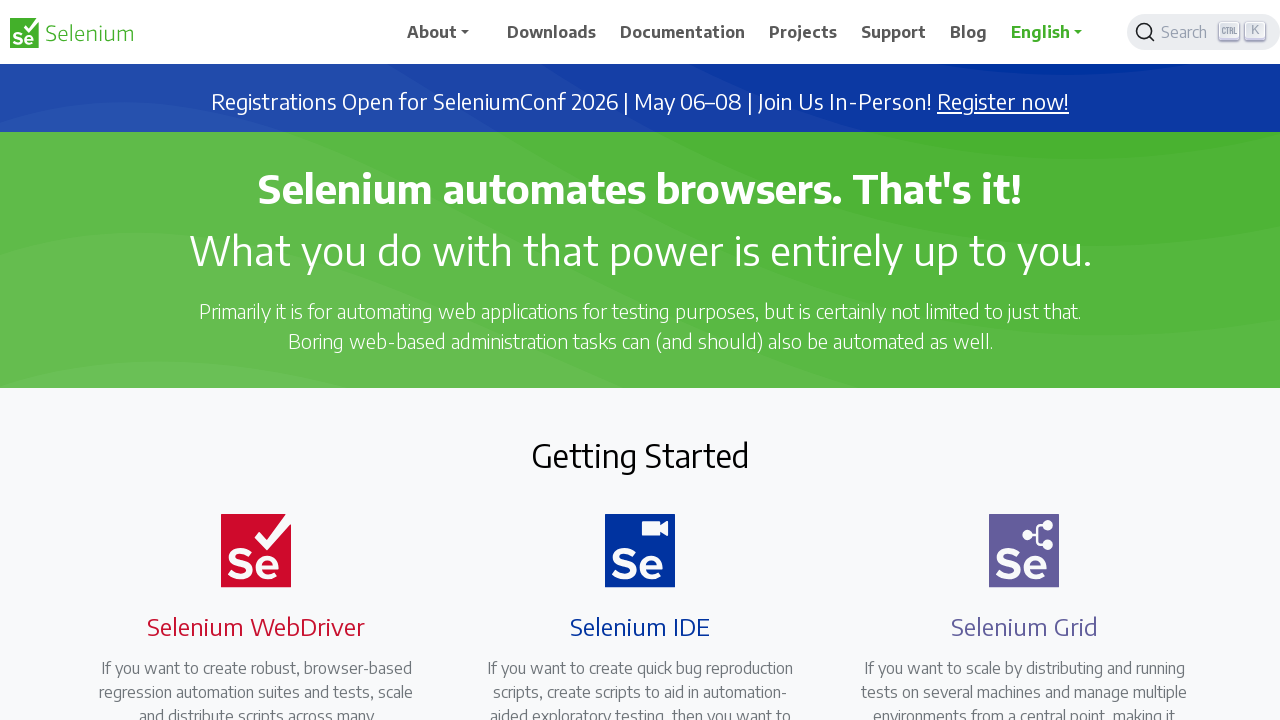

Waited for 2000ms
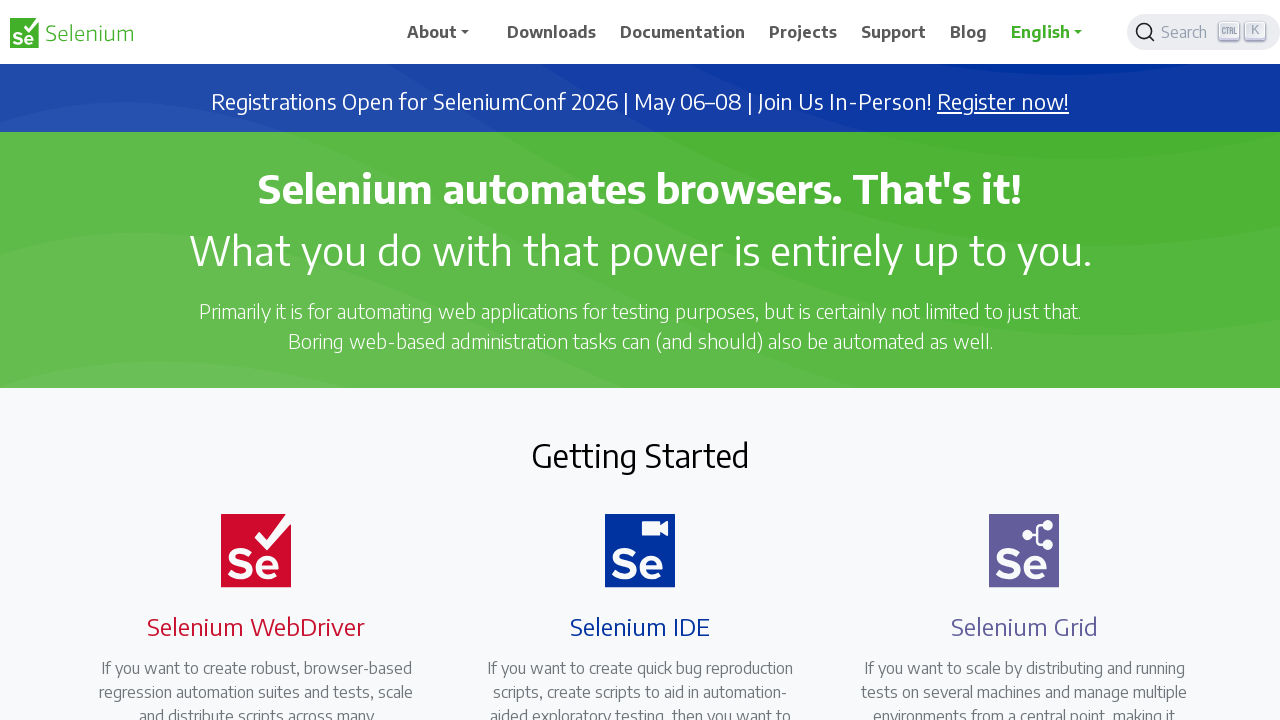

Scrolled down page using PageDown key (scroll 1 of 10)
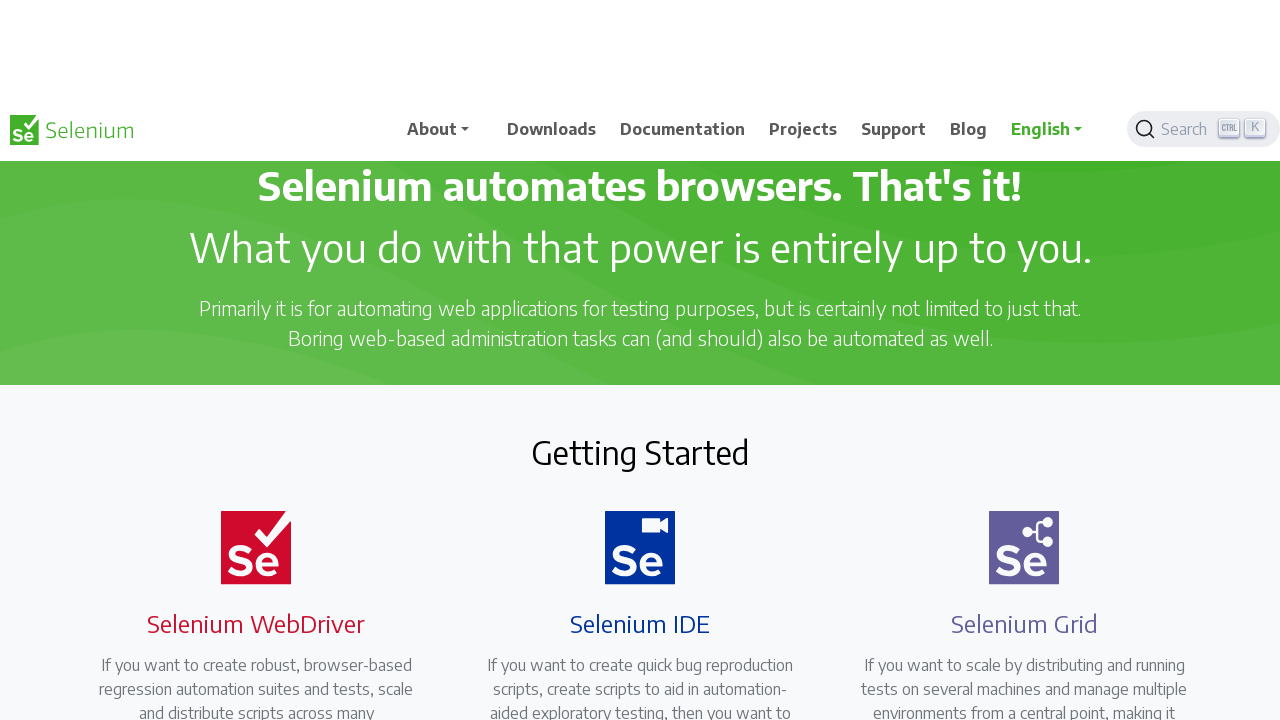

Waited for 2000ms
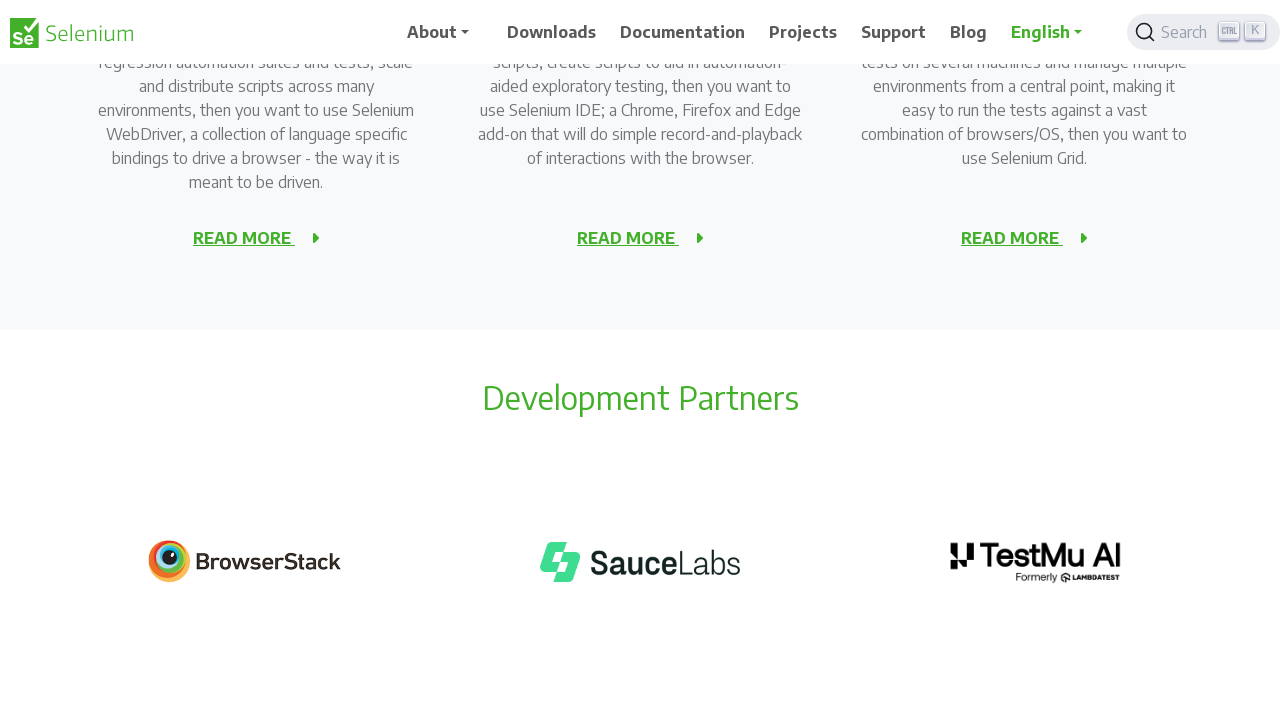

Scrolled down page using PageDown key (scroll 2 of 10)
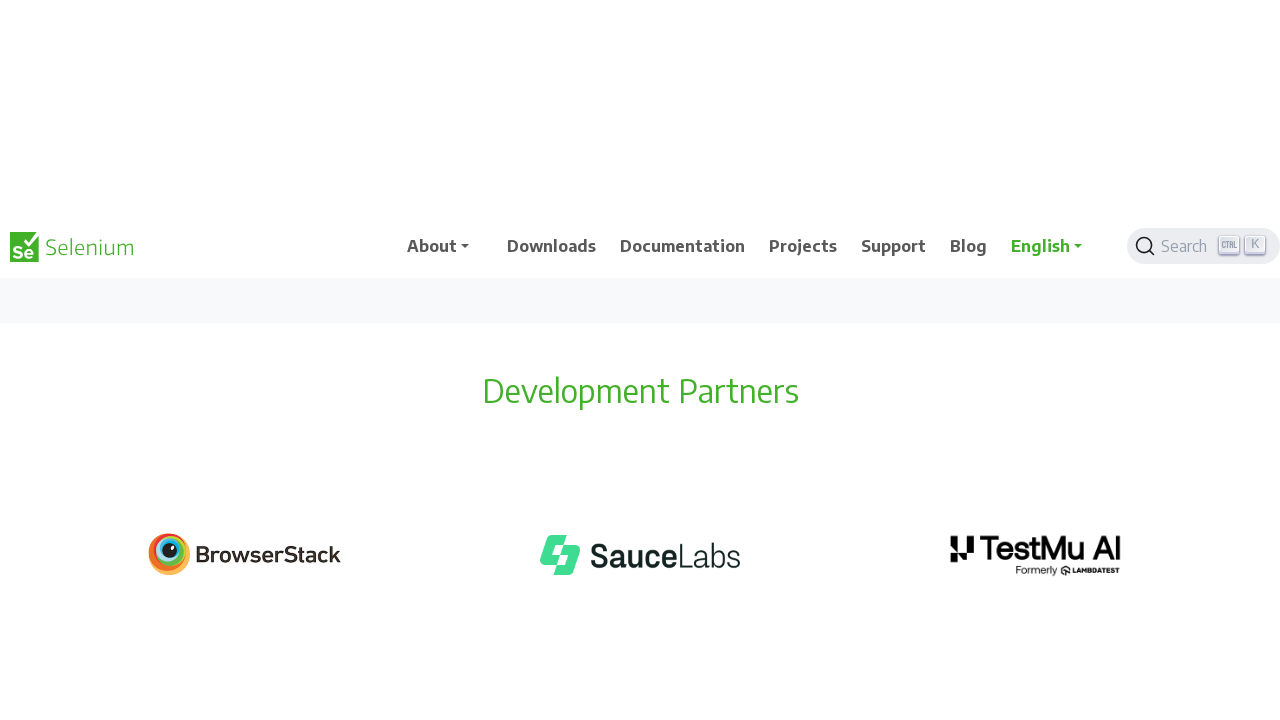

Waited for 2000ms
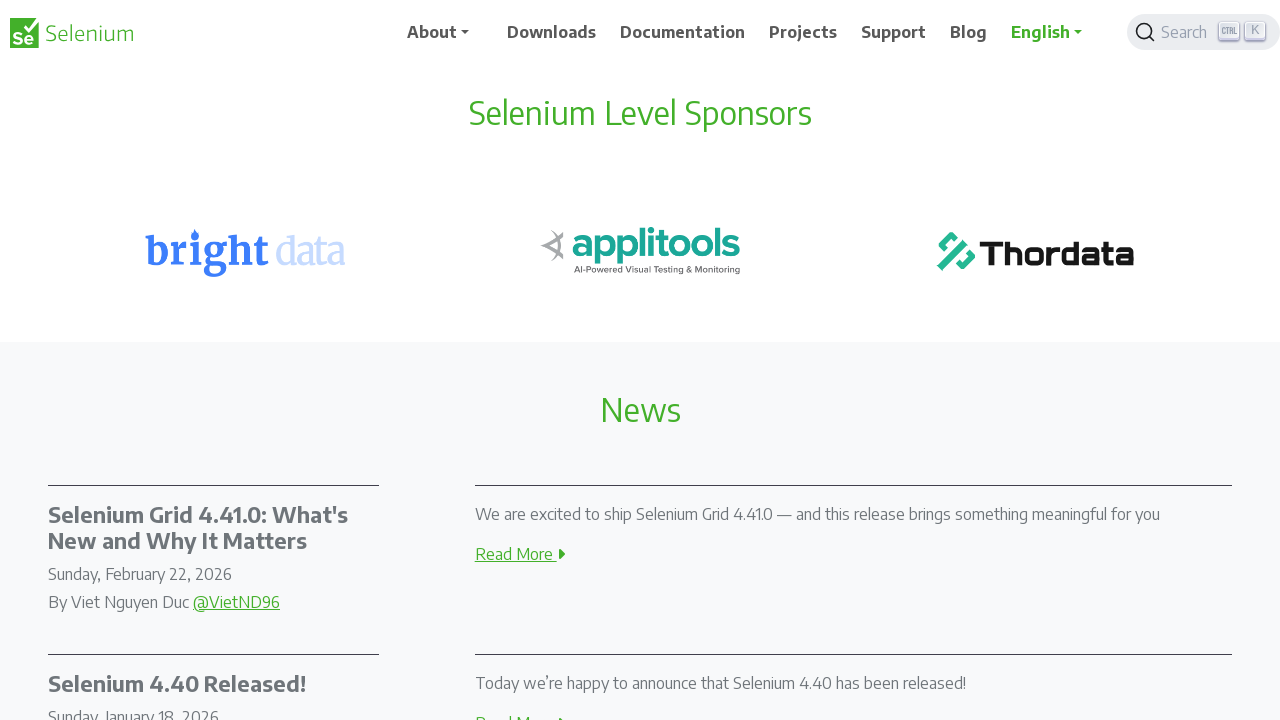

Scrolled down page using PageDown key (scroll 3 of 10)
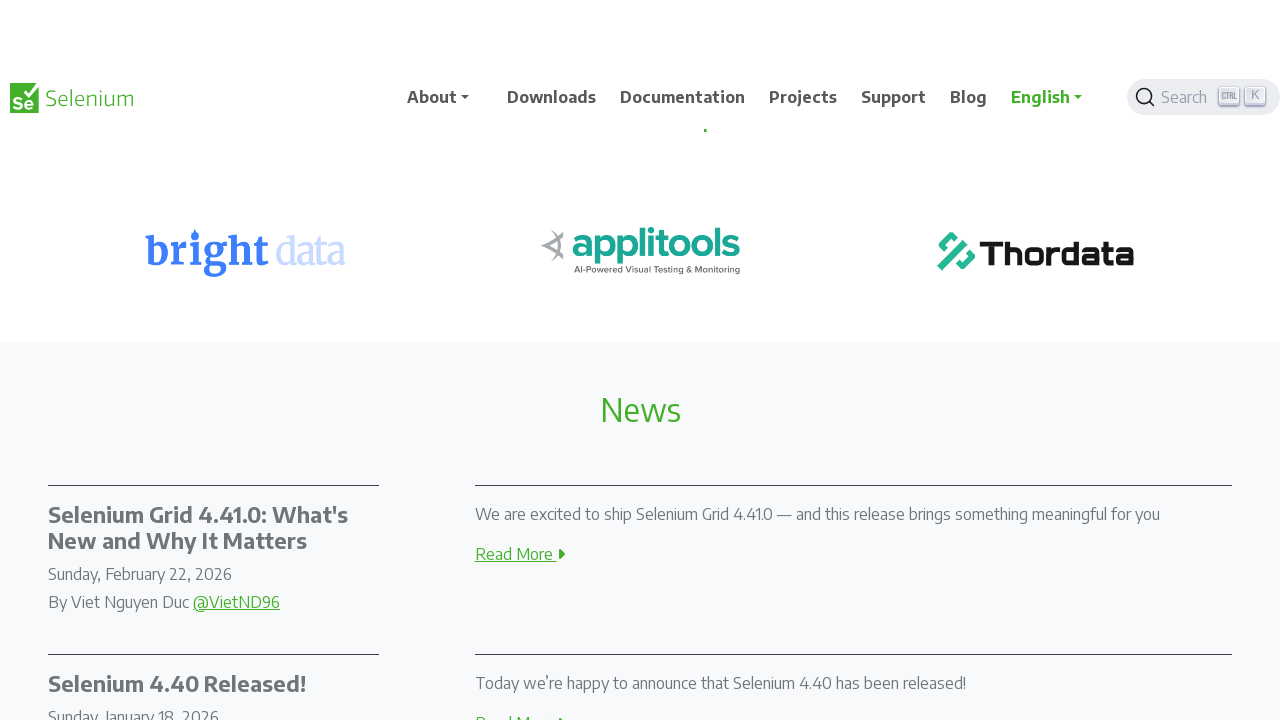

Waited for 2000ms
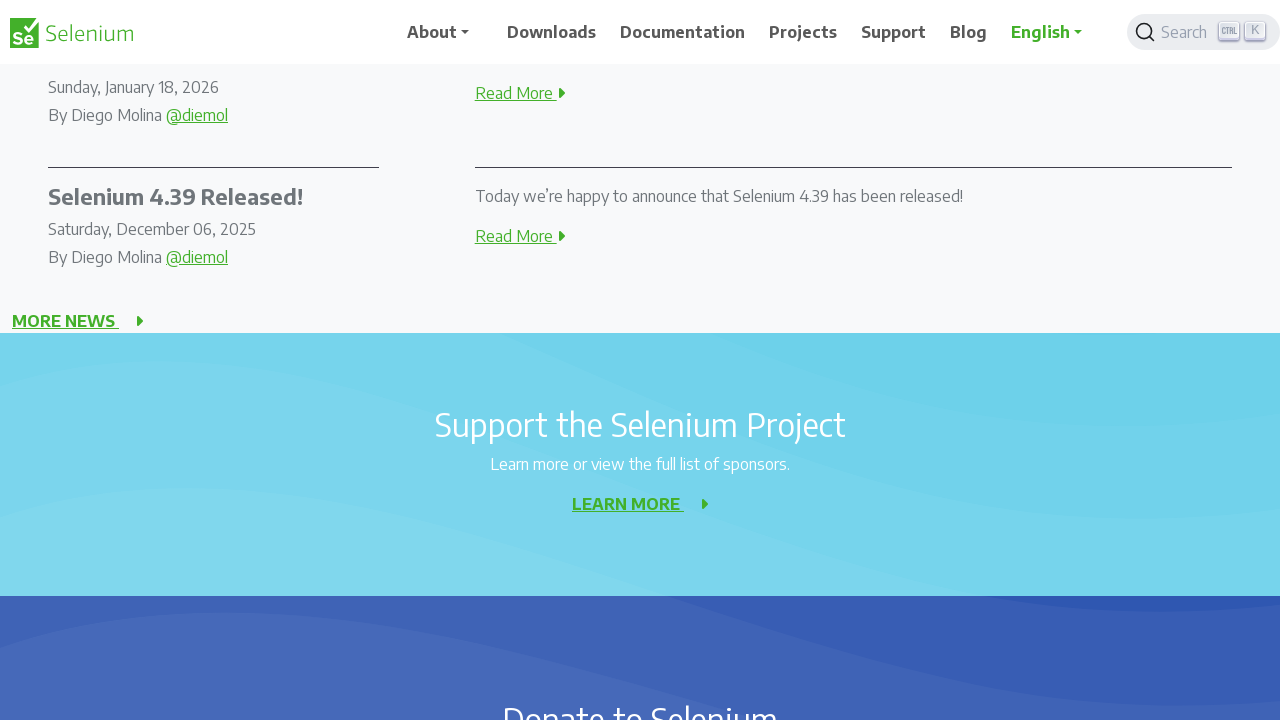

Scrolled down page using PageDown key (scroll 4 of 10)
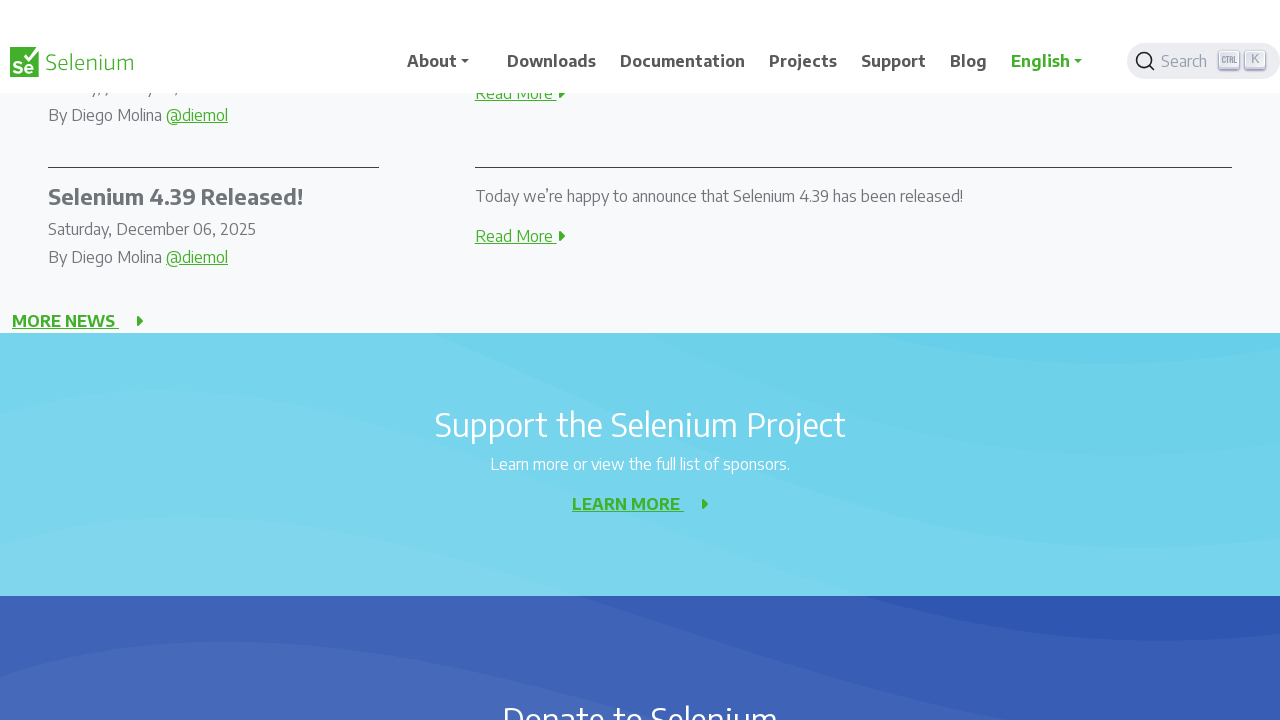

Waited for 2000ms
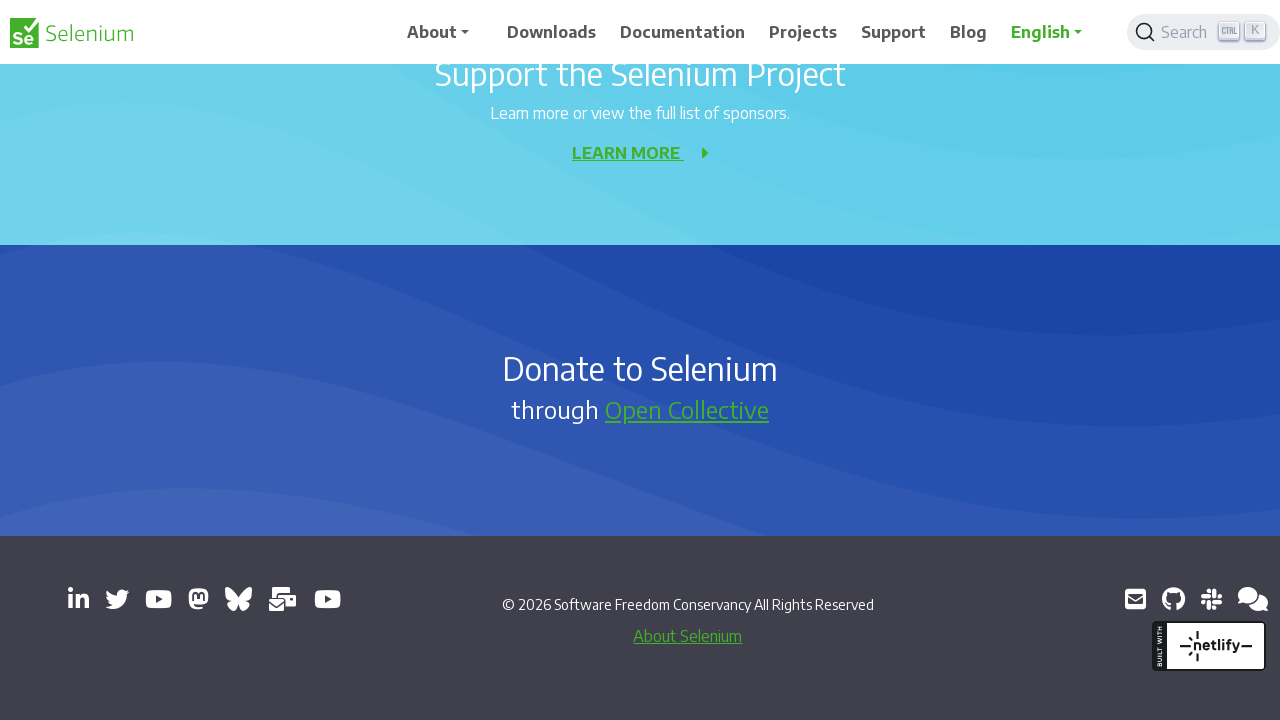

Scrolled down page using PageDown key (scroll 5 of 10)
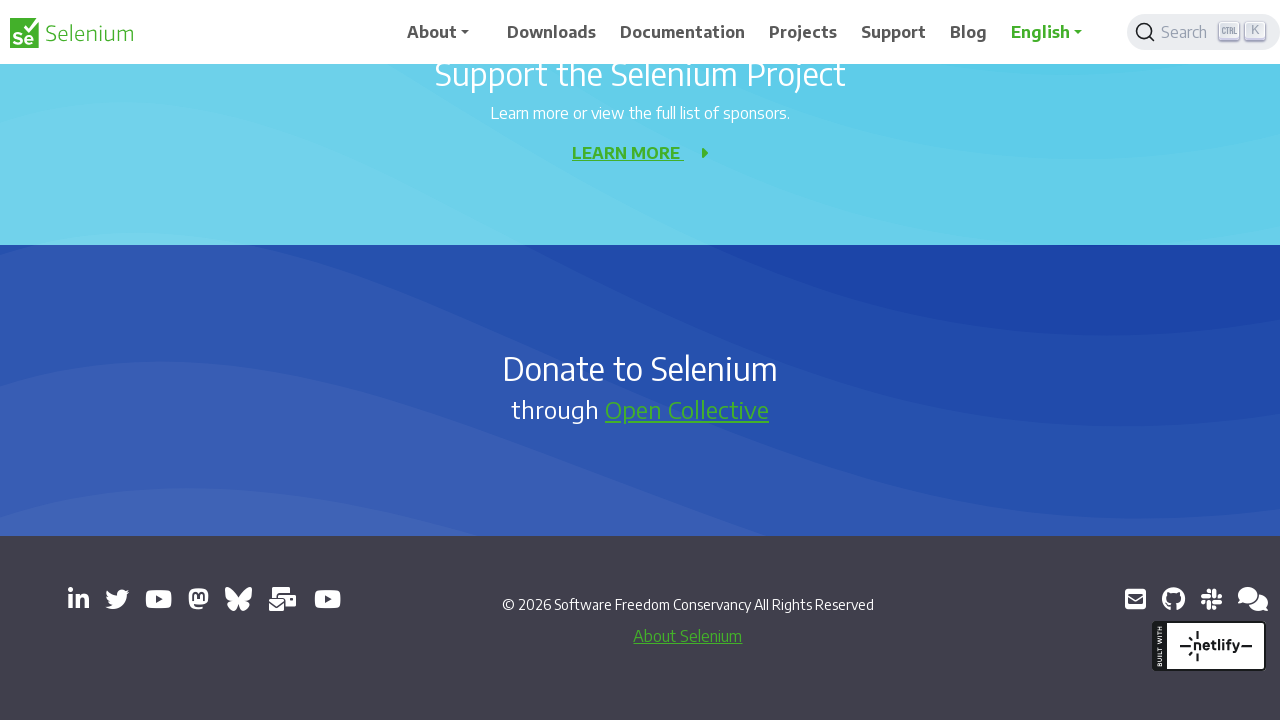

Waited for 2000ms
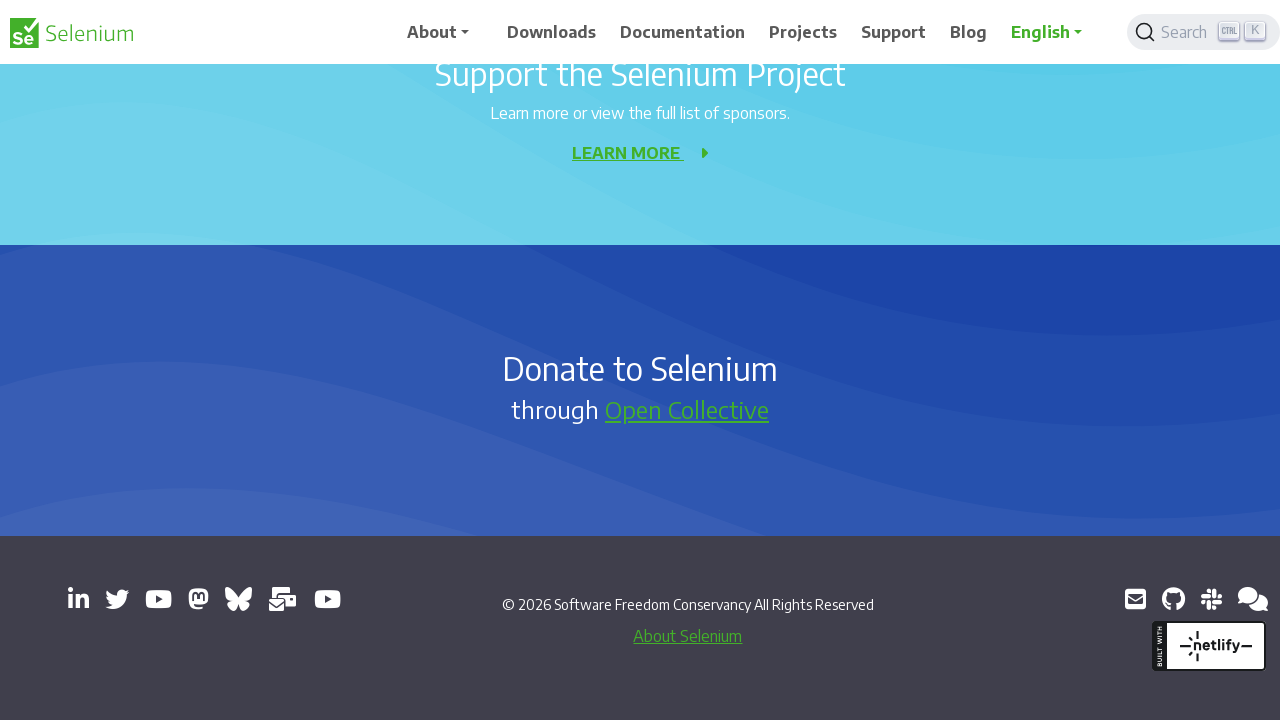

Scrolled down page using PageDown key (scroll 6 of 10)
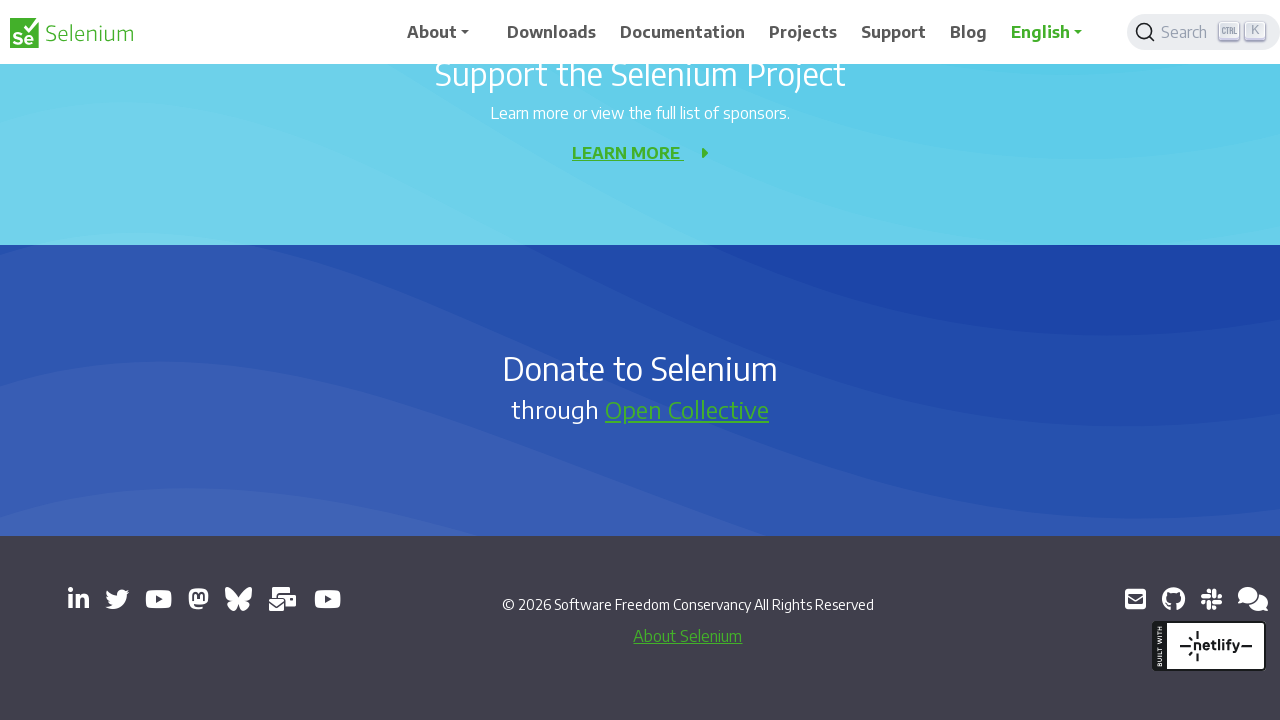

Waited for 2000ms
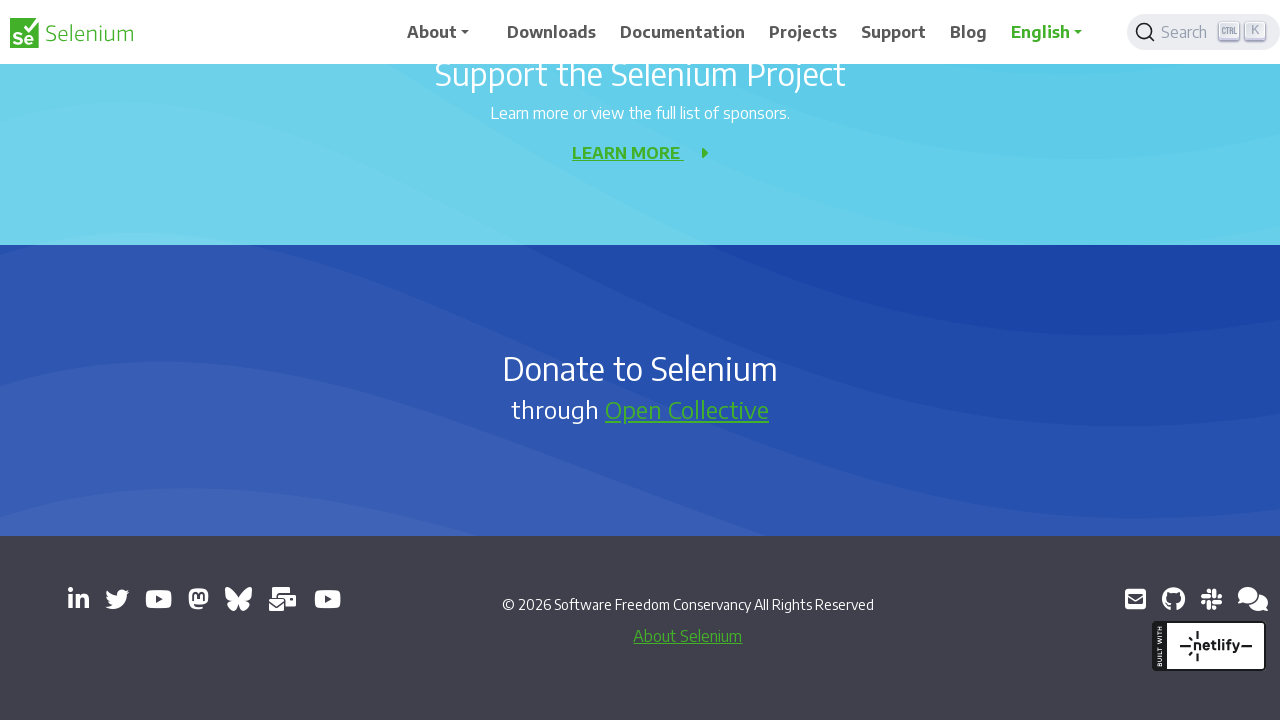

Scrolled down page using PageDown key (scroll 7 of 10)
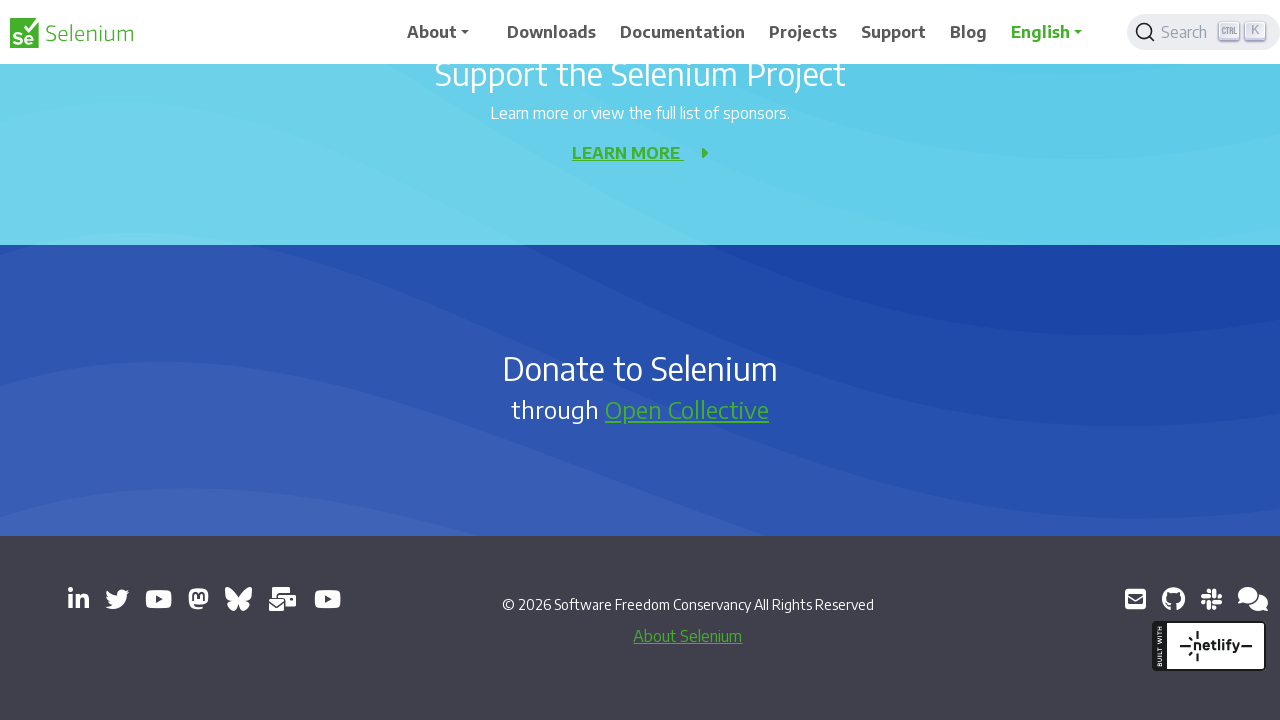

Waited for 2000ms
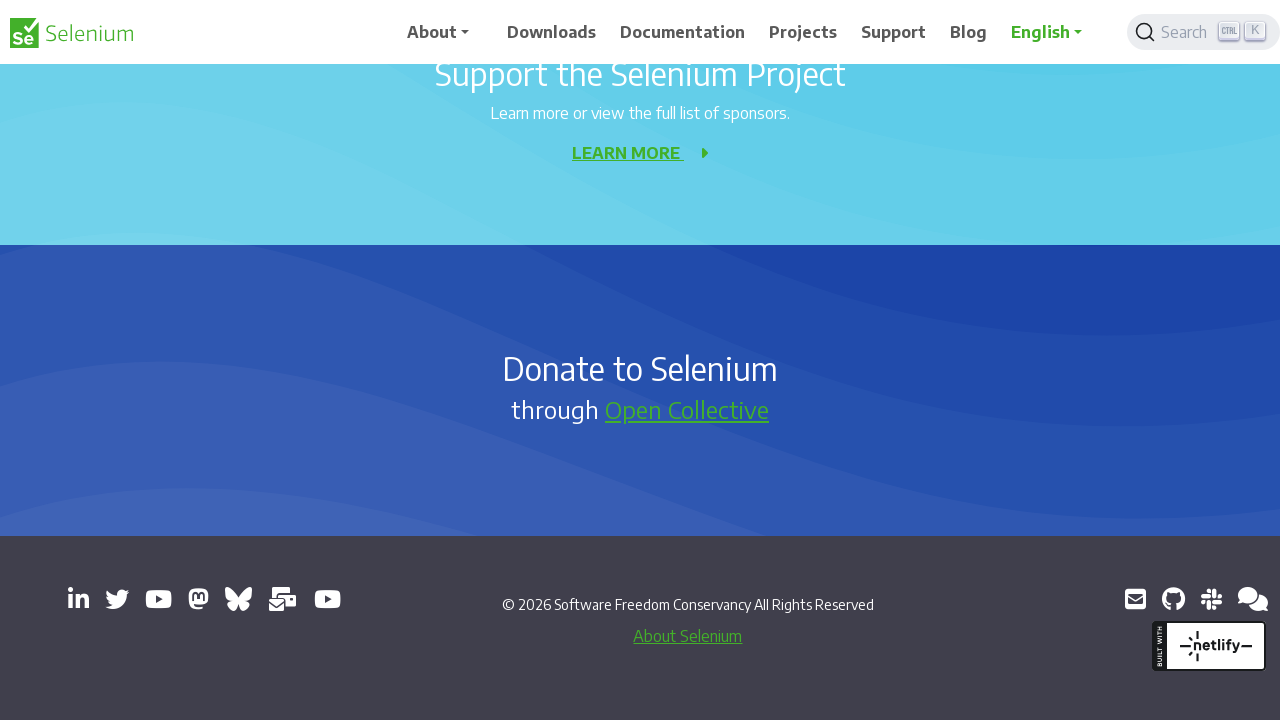

Scrolled down page using PageDown key (scroll 8 of 10)
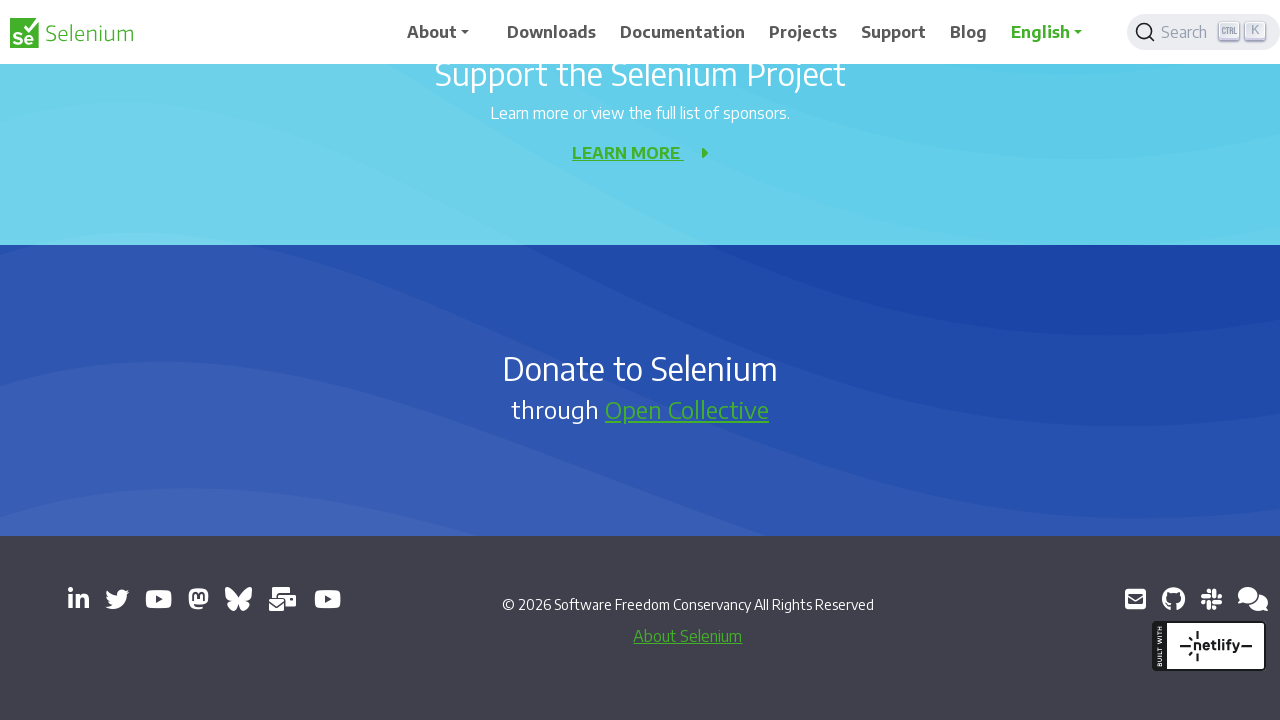

Waited for 2000ms
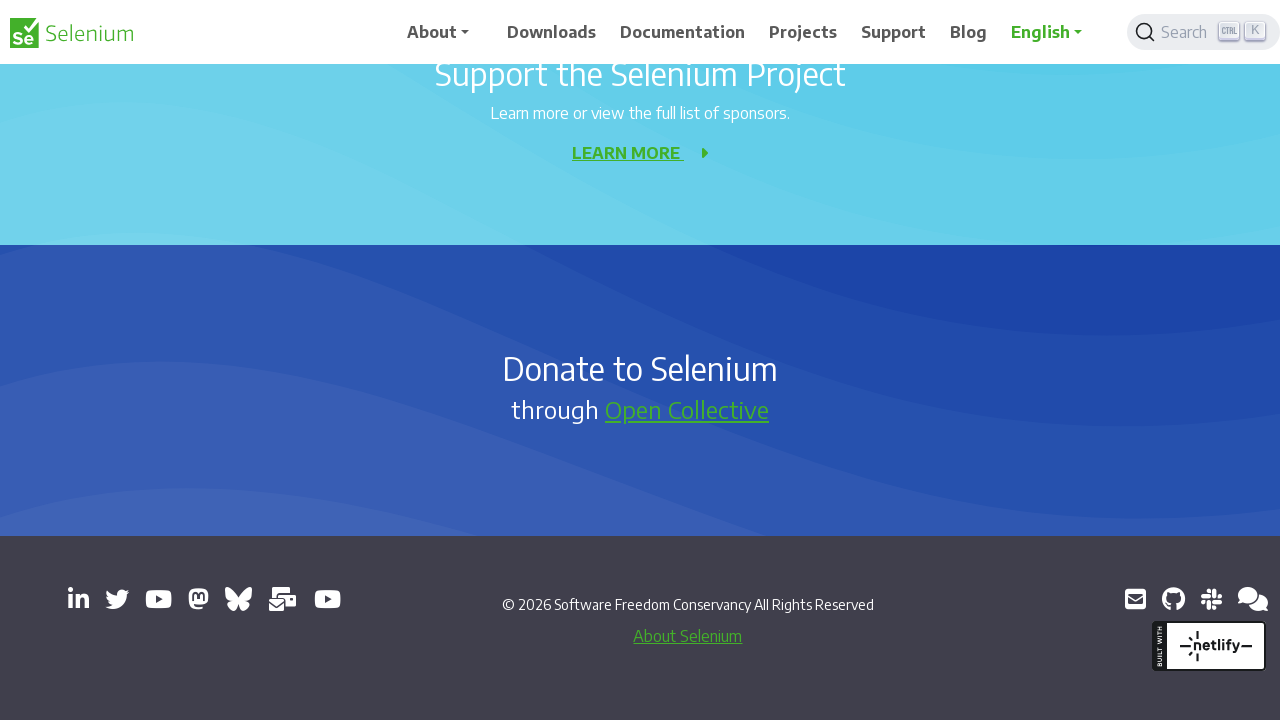

Scrolled down page using PageDown key (scroll 9 of 10)
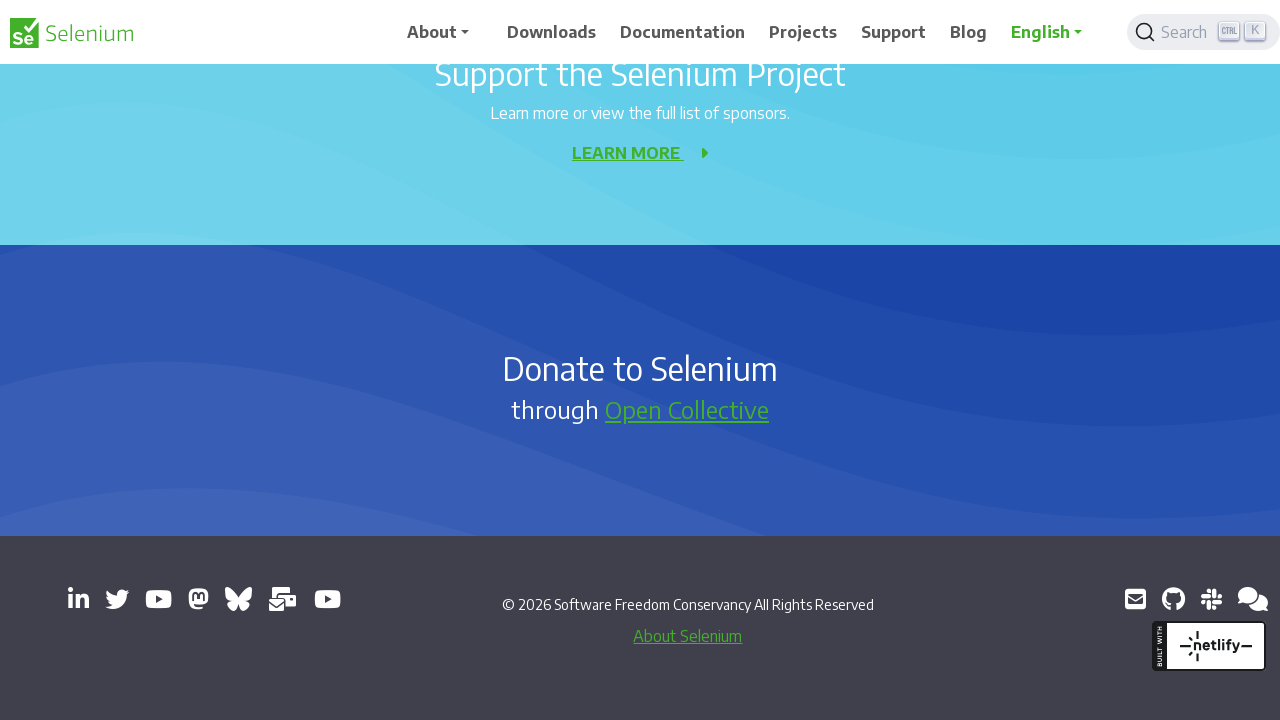

Waited for 2000ms
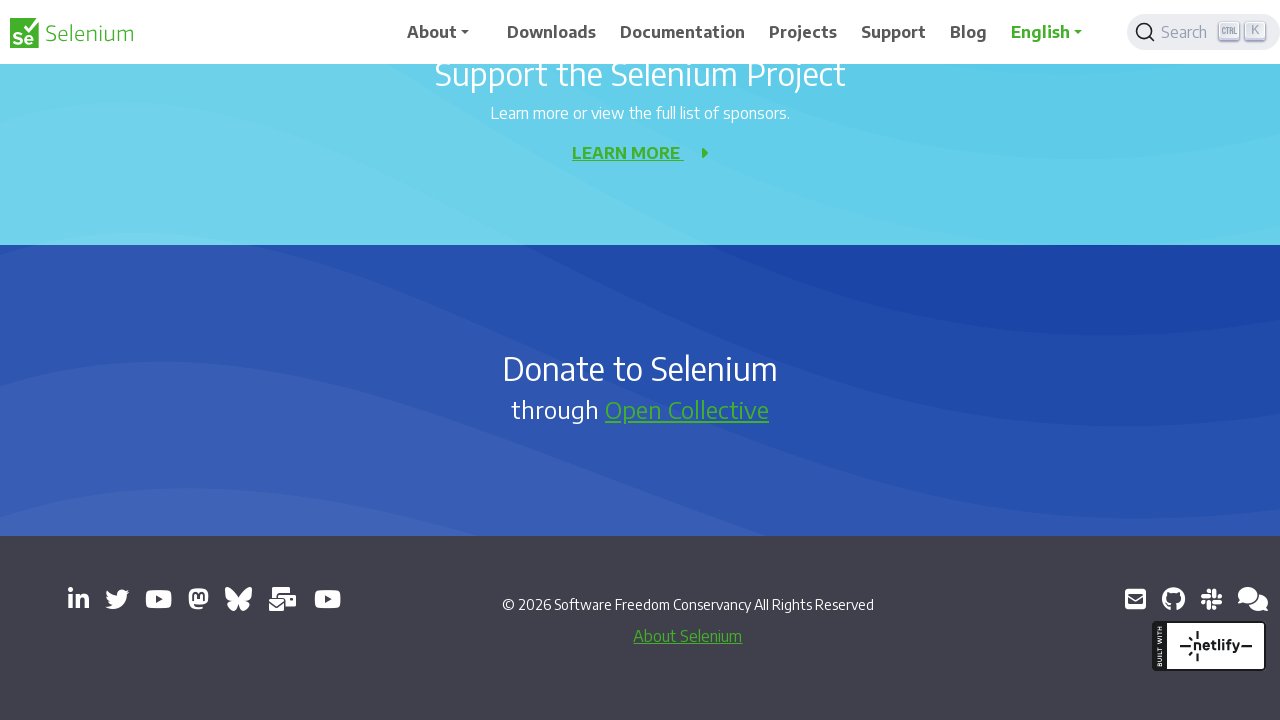

Scrolled down page using PageDown key (scroll 10 of 10)
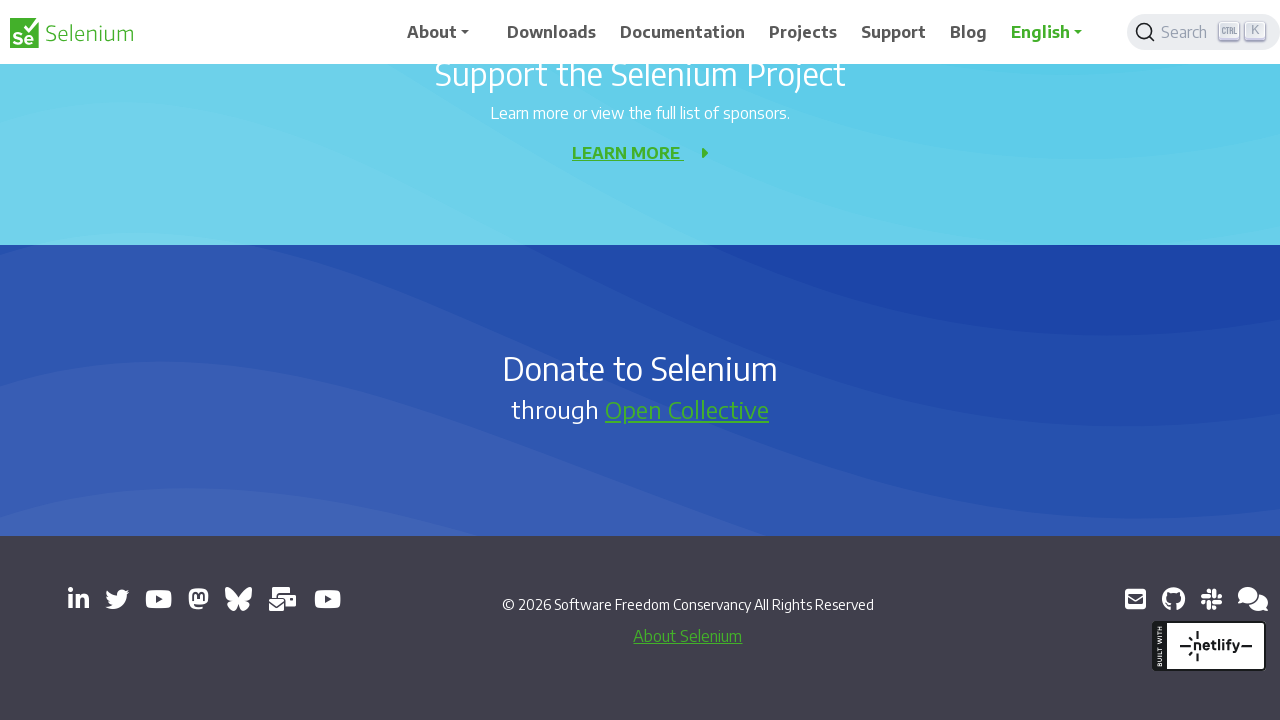

Pressed Enter key
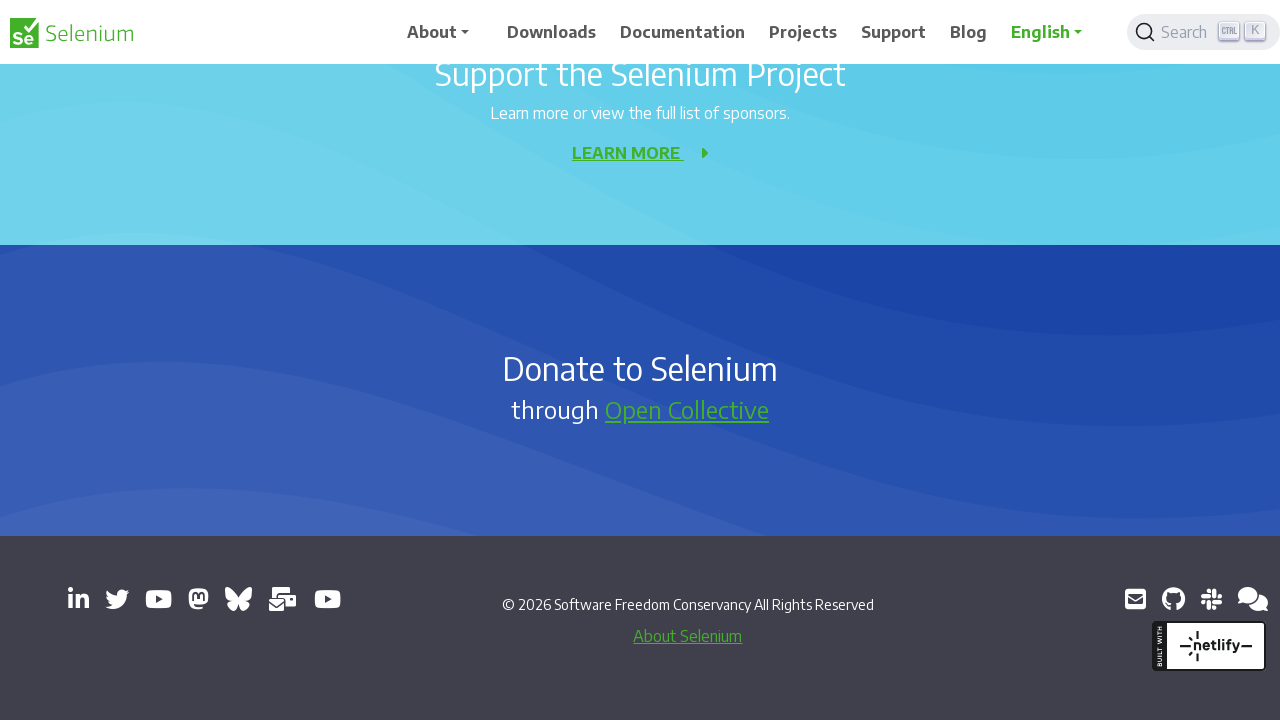

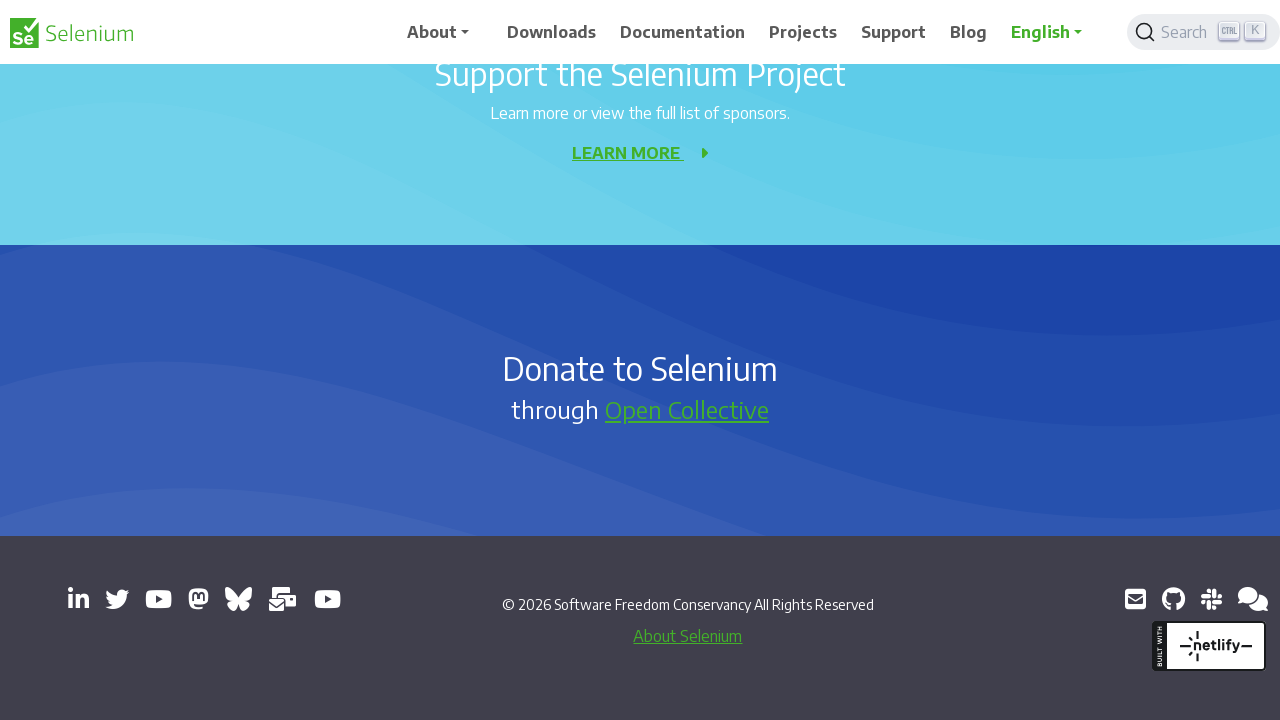